Tests dynamic controls functionality by clicking the Remove button, verifying the "It's gone!" message appears, then clicking Add button and verifying "It's back!" message appears.

Starting URL: https://the-internet.herokuapp.com/dynamic_controls

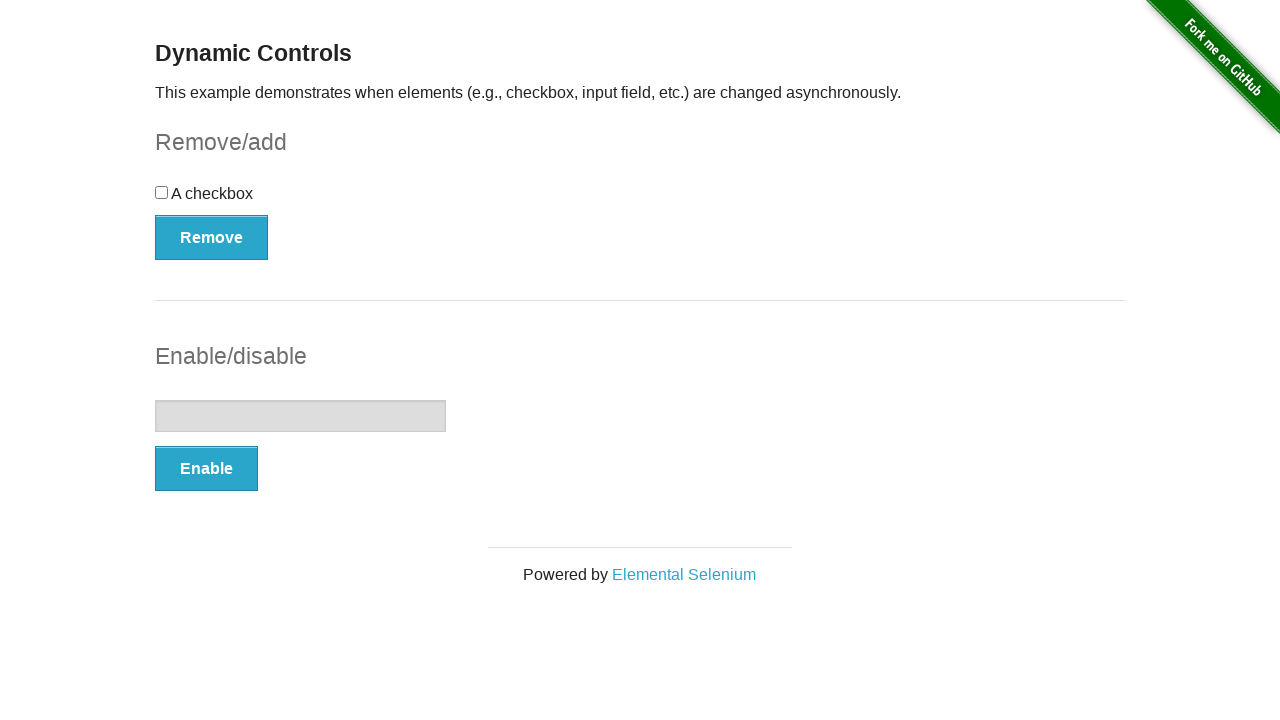

Clicked Remove button to remove the dynamic control at (212, 237) on button[type='button']
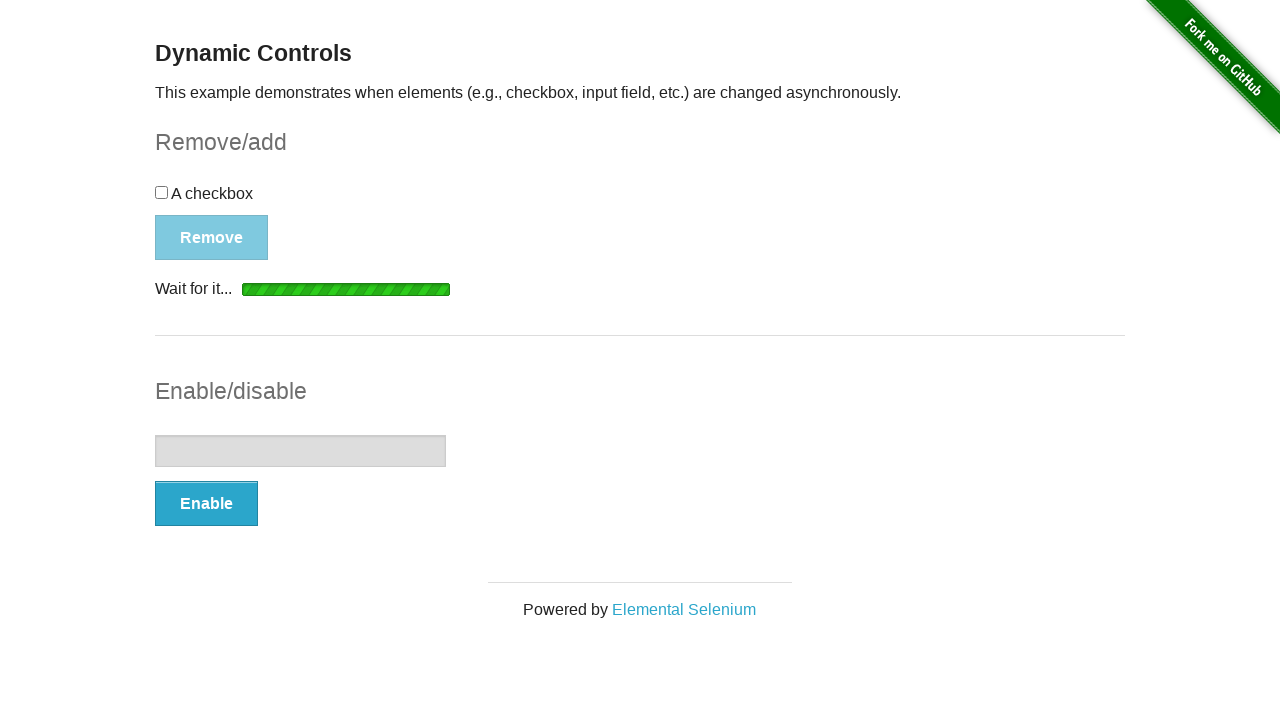

Waited for and located the message element after removal
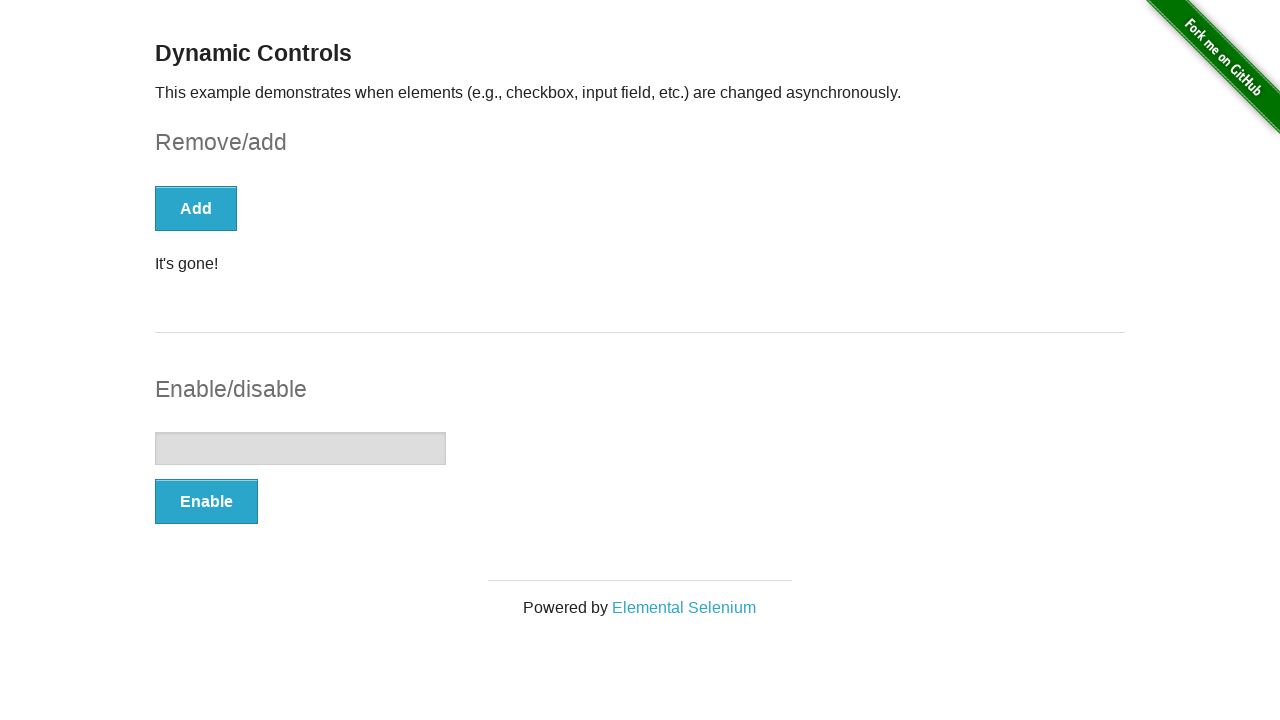

Verified 'It's gone!' message is displayed
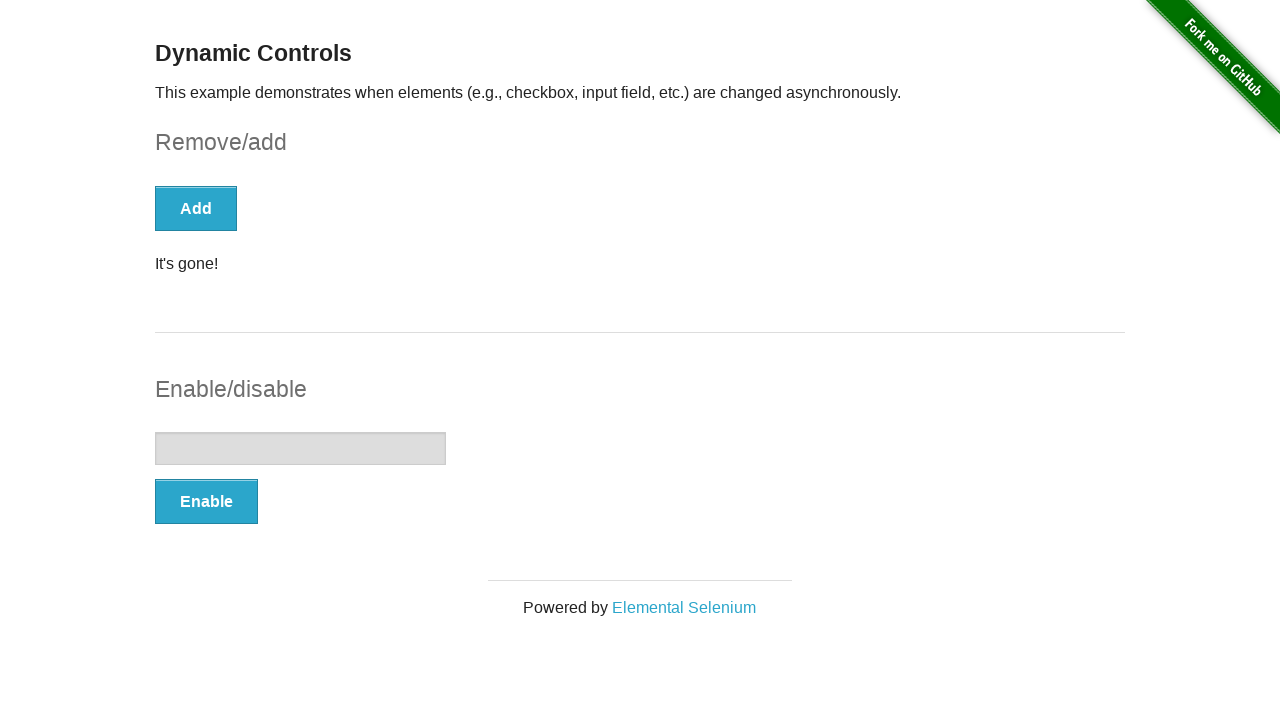

Clicked Add button to restore the dynamic control at (196, 208) on button[type='button']
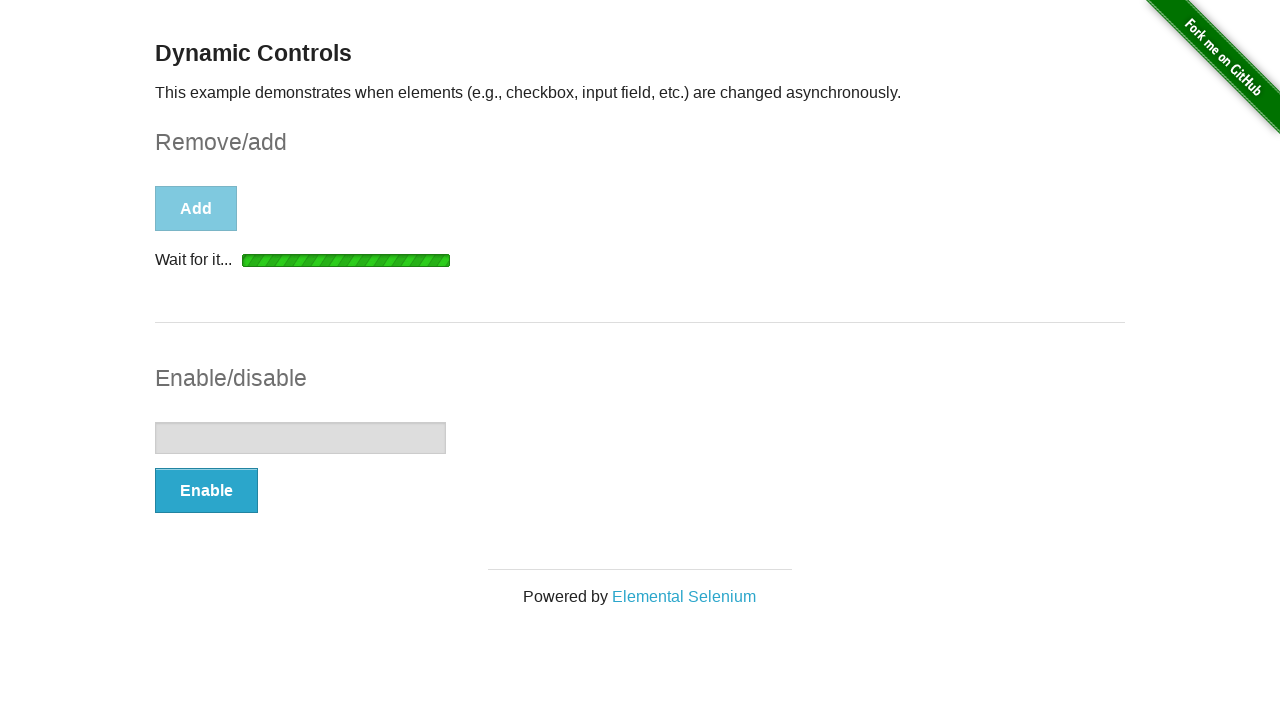

Waited for and located the message element after restoration
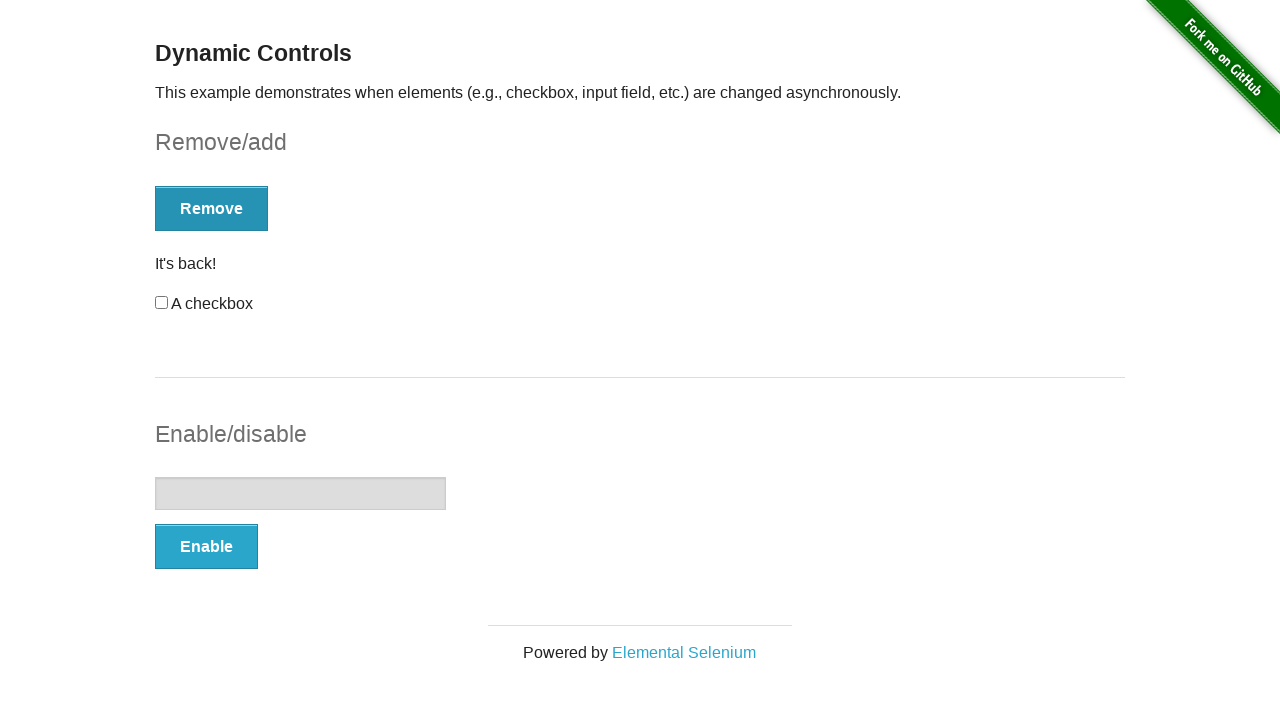

Verified 'It's back!' message is displayed
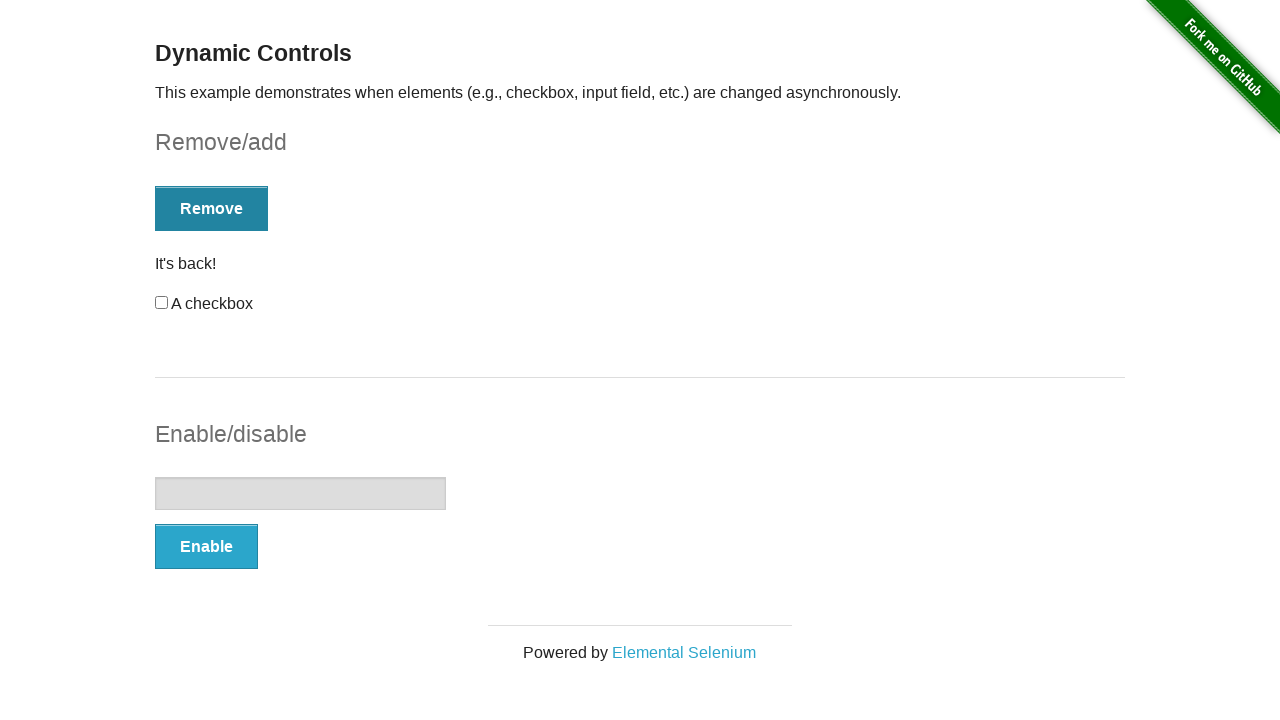

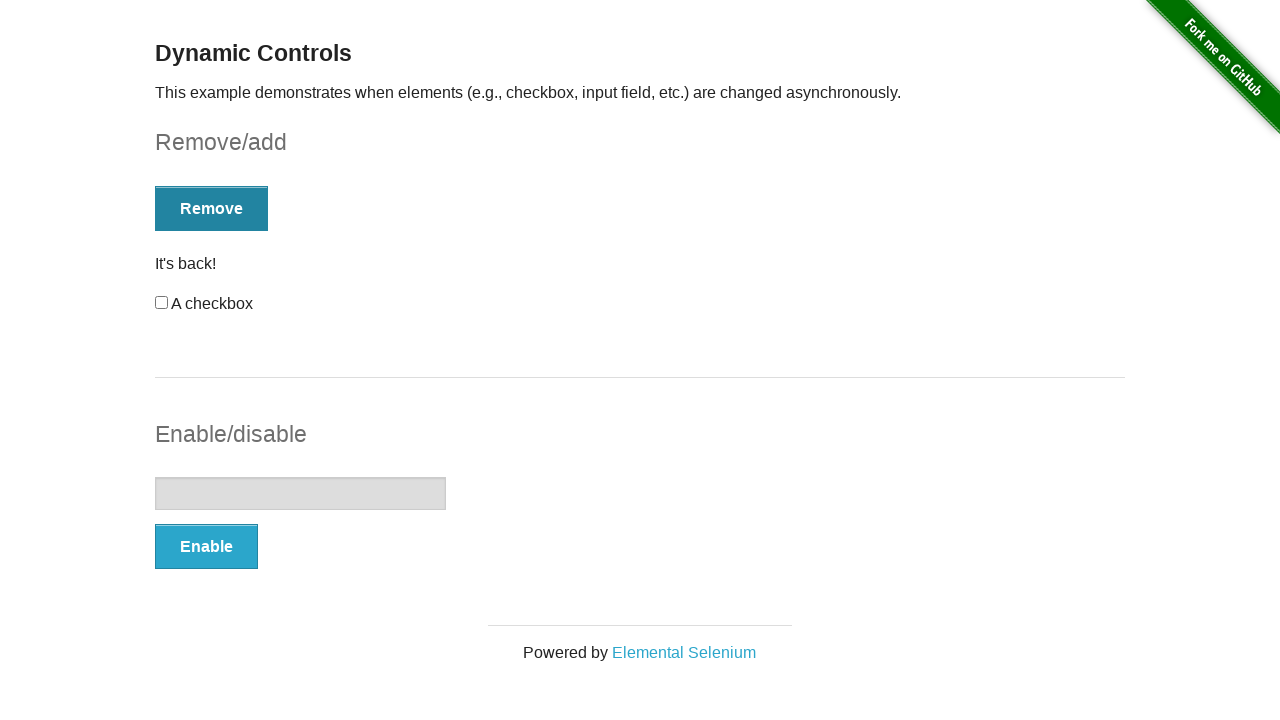